Tests clicking the Remove button in the checkbox example section of the dynamic controls page

Starting URL: http://the-internet.herokuapp.com/dynamic_controls

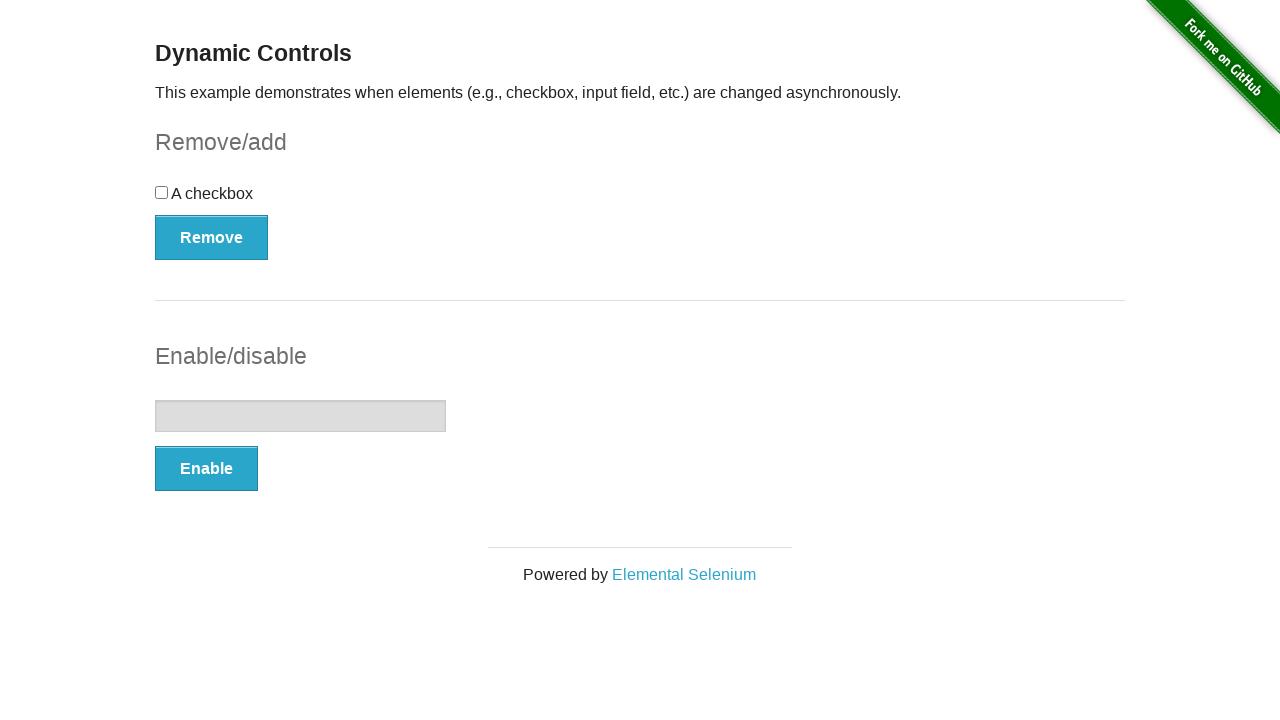

Waited for Remove button to be present in checkbox example section
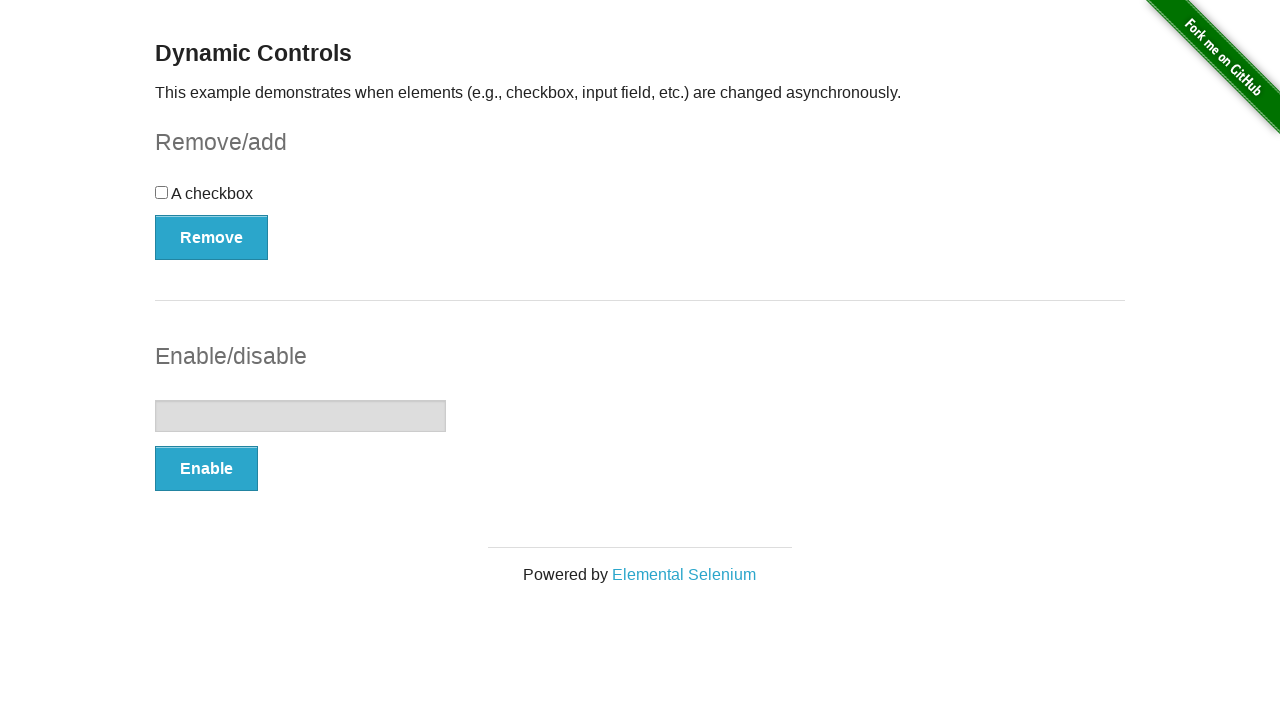

Clicked Remove button in checkbox example section at (212, 237) on #checkbox-example > button
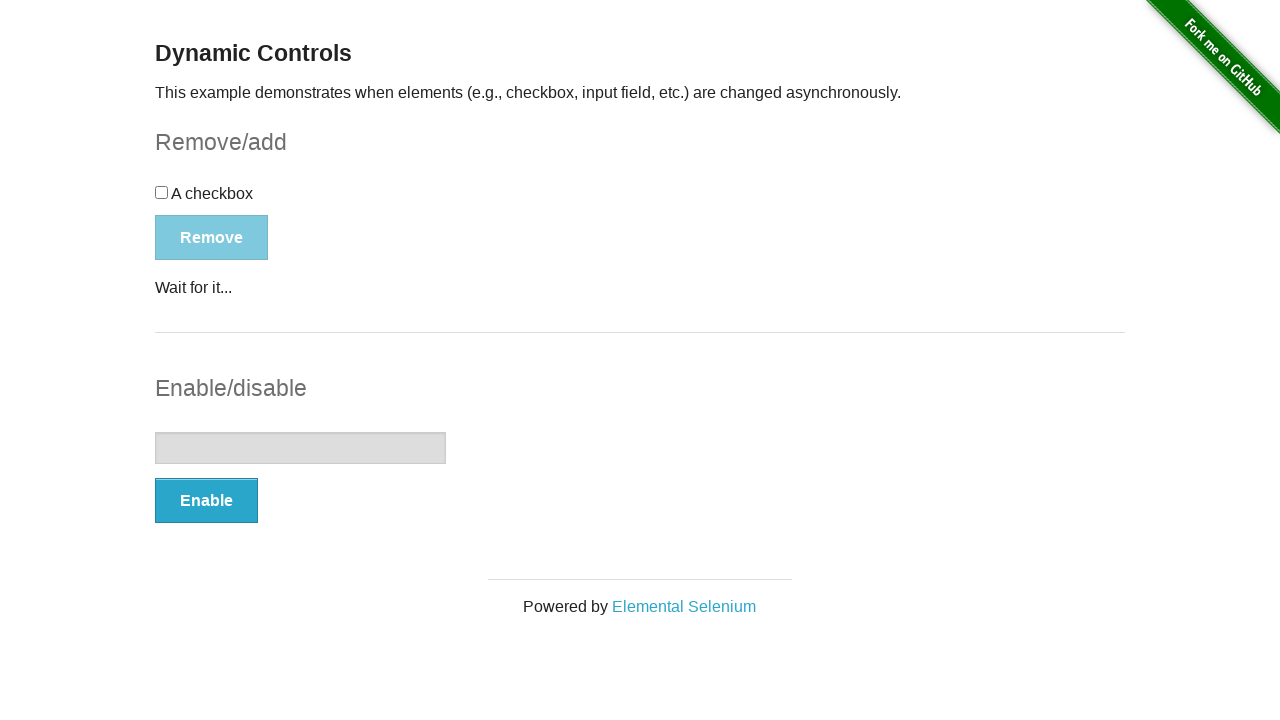

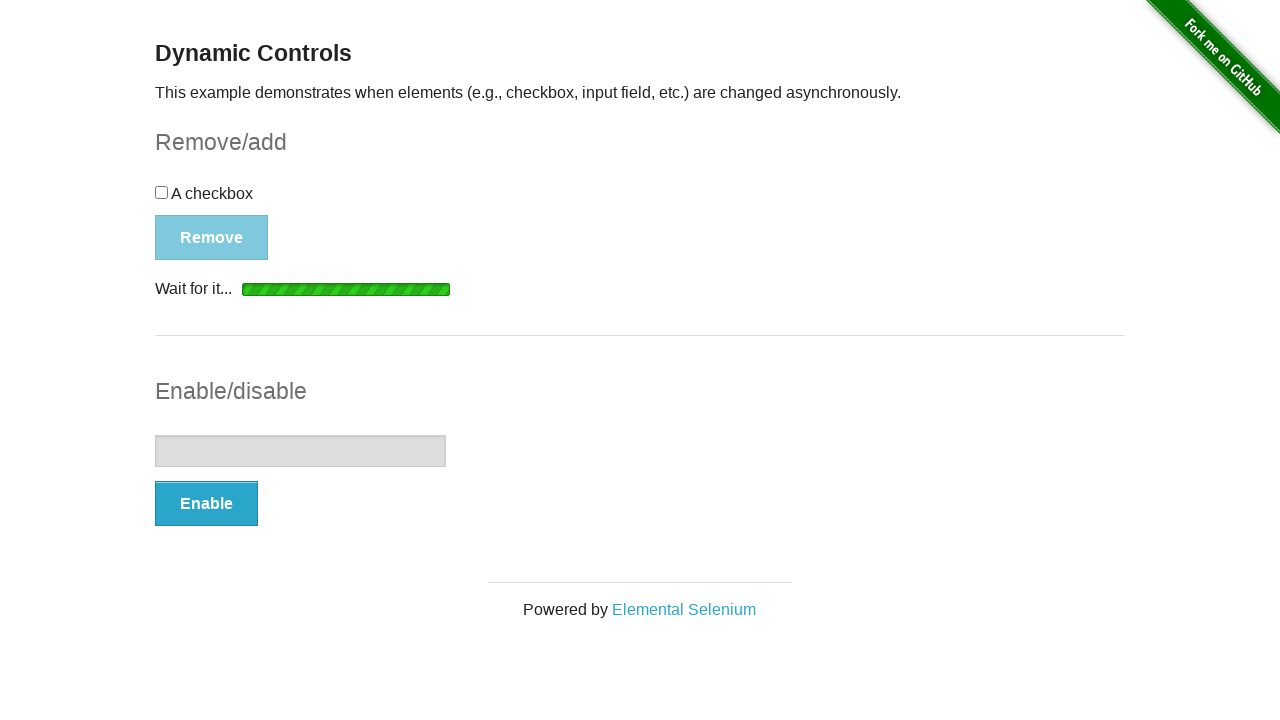